Tests various locator strategies on a practice form by attempting login, using password reset flow, and re-attempting login with different credentials

Starting URL: https://rahulshettyacademy.com/locatorspractice/

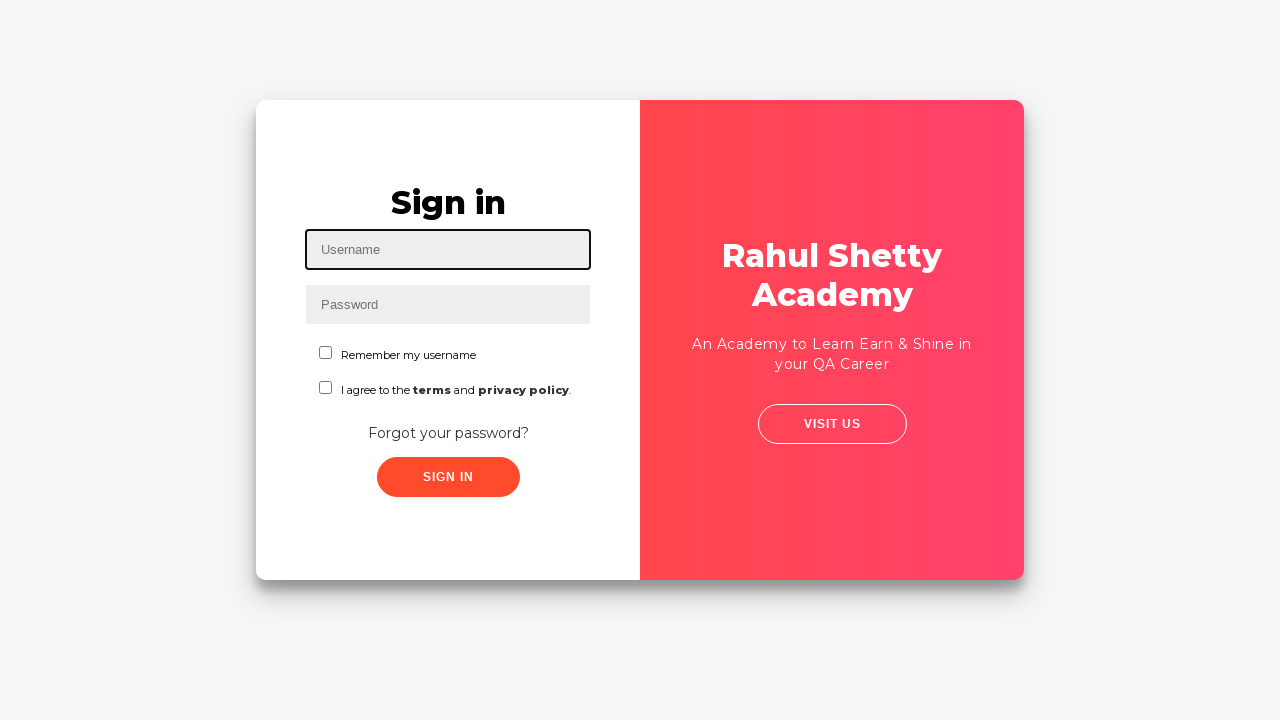

Filled username field with 'testuser1' on #inputUsername
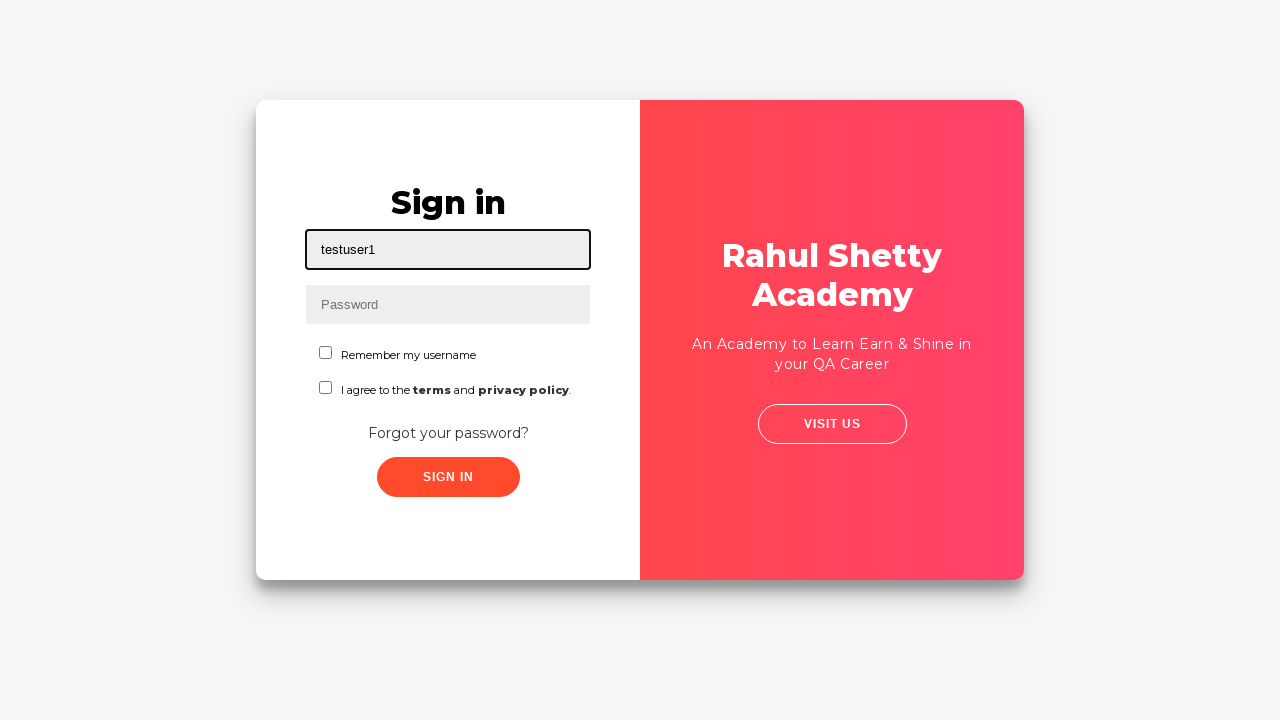

Filled password field with 'pass123' on input[name='inputPassword']
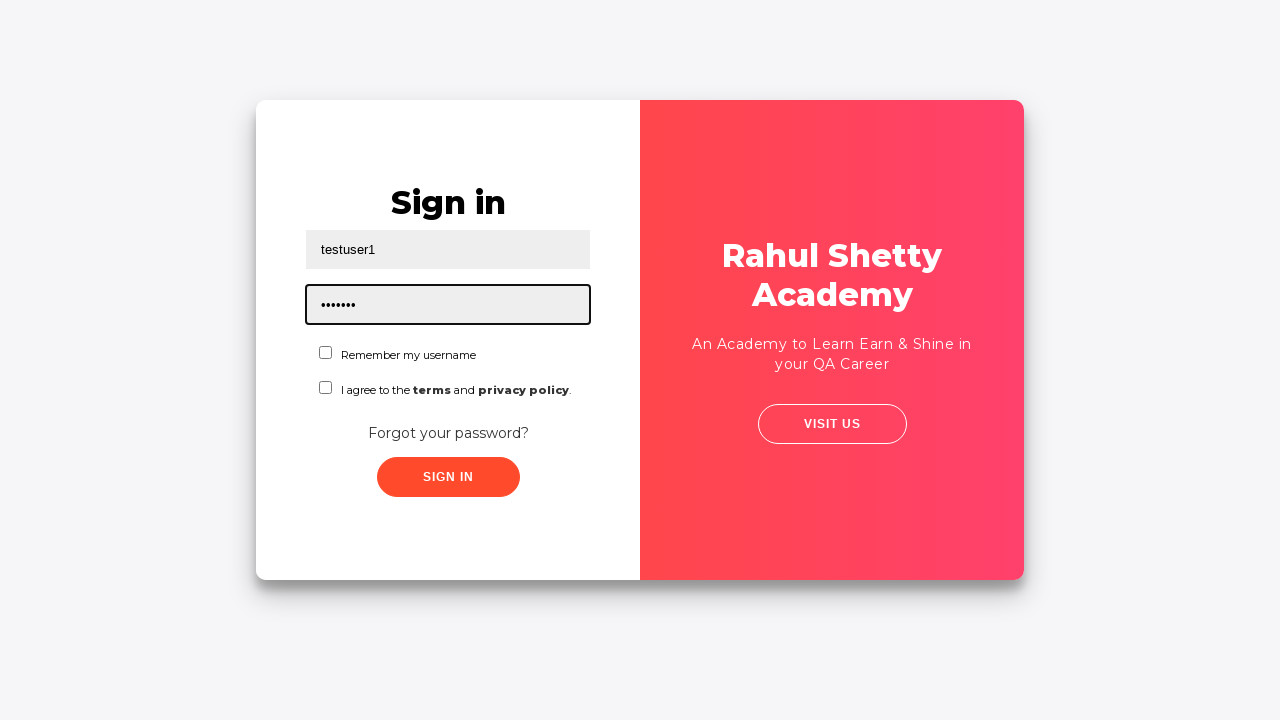

Clicked sign in button with incorrect credentials at (448, 477) on .signInBtn
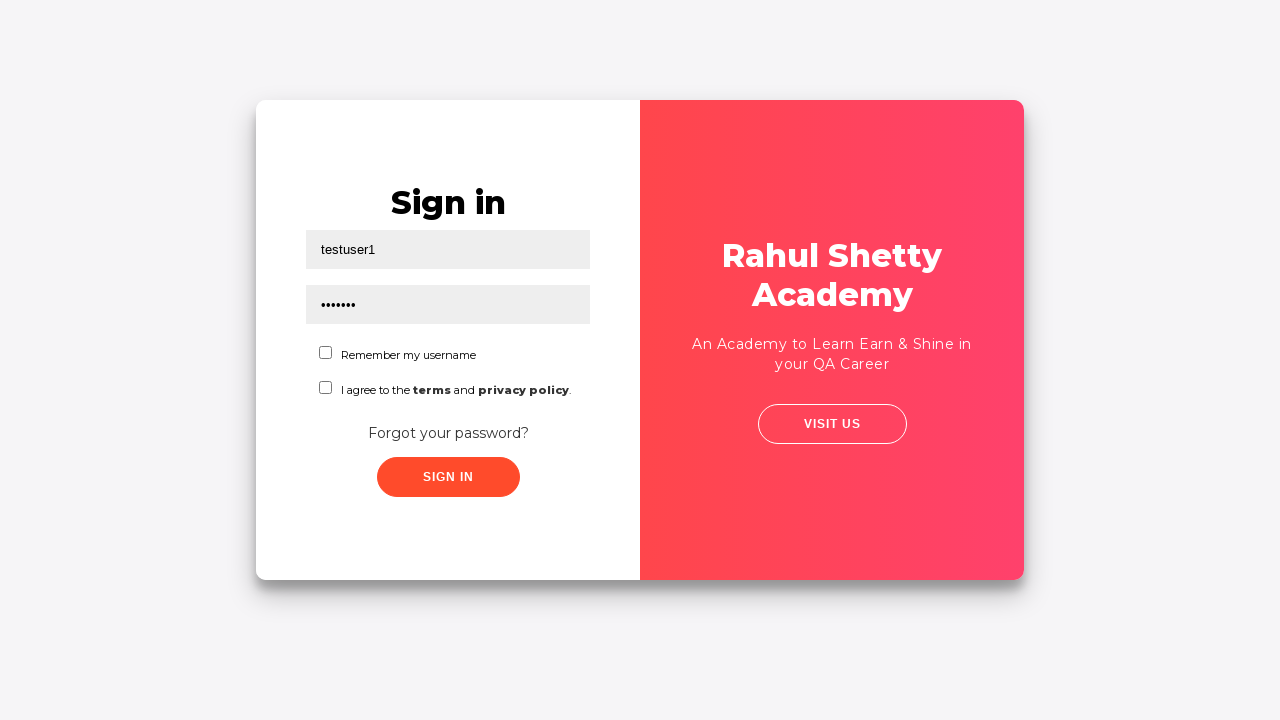

Clicked 'Forgot your password?' link at (448, 433) on text=Forgot your password?
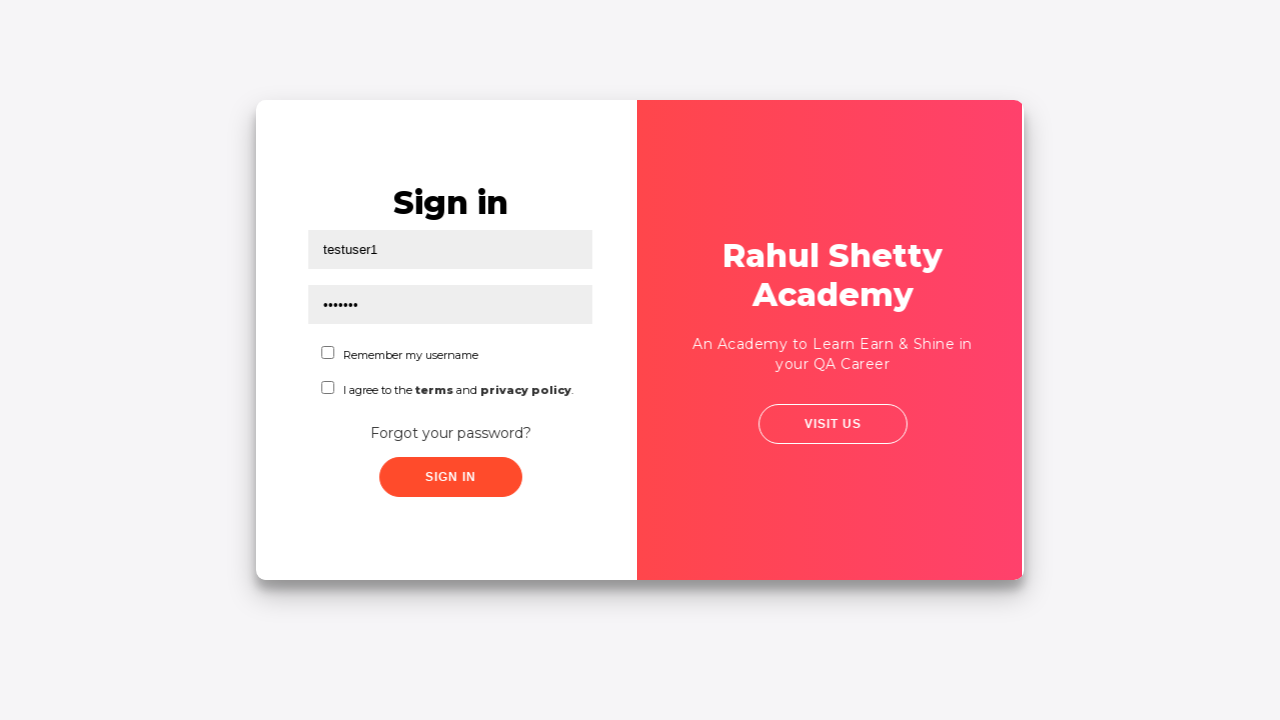

Password reset form loaded and became visible
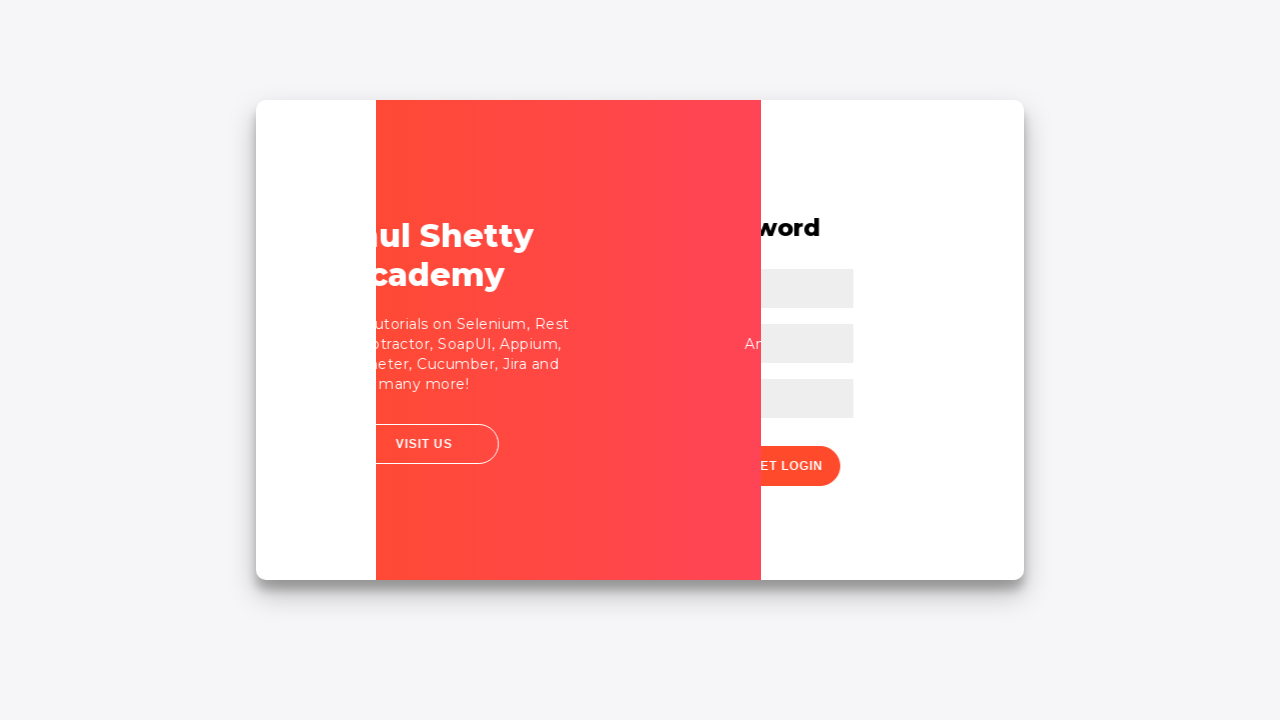

Filled name field with 'John Smith' in password reset form on input[placeholder='Name']
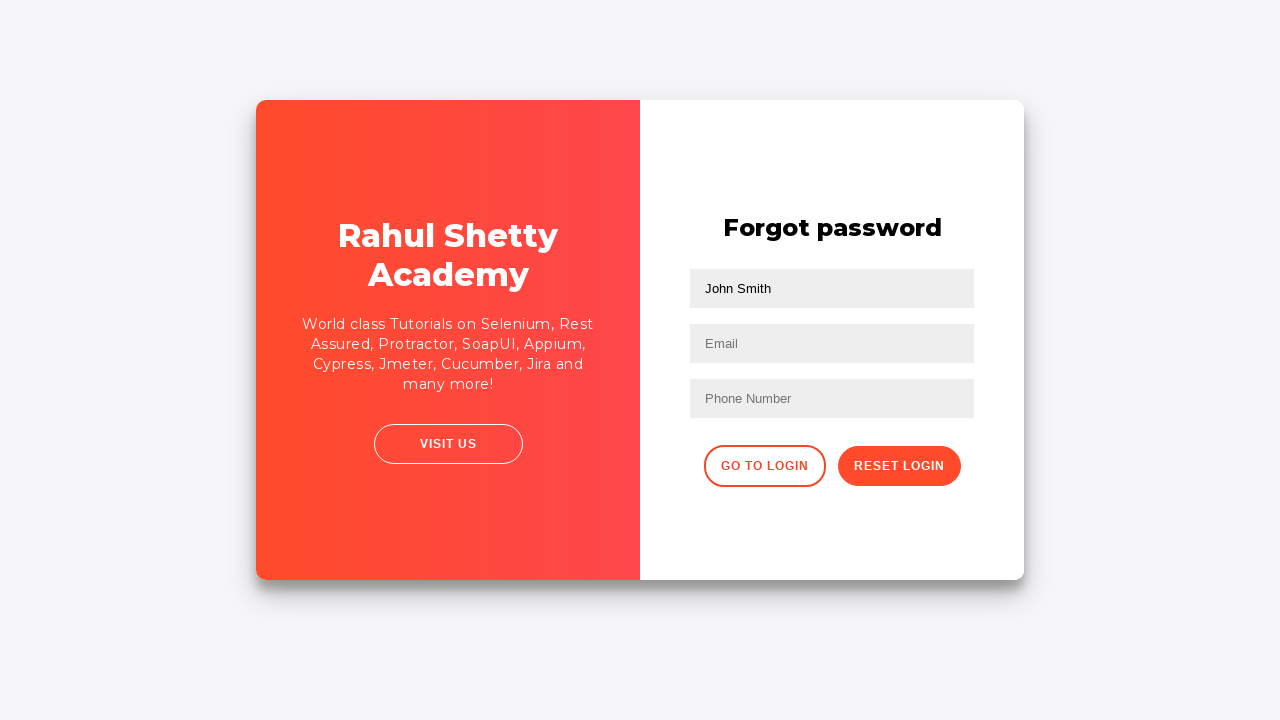

Filled email field with 'test@example.com' on input[placeholder='Email']
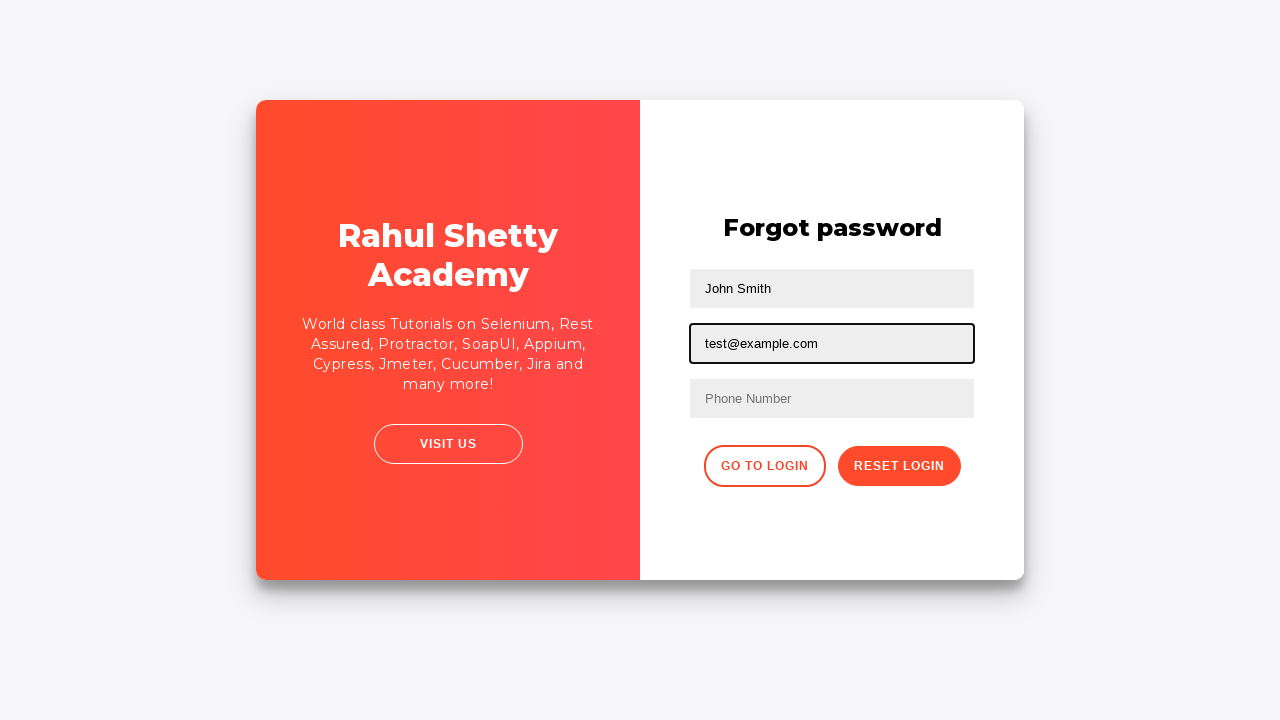

Updated email field to 'johnsmith@example.com' on input[type='text']:nth-child(3)
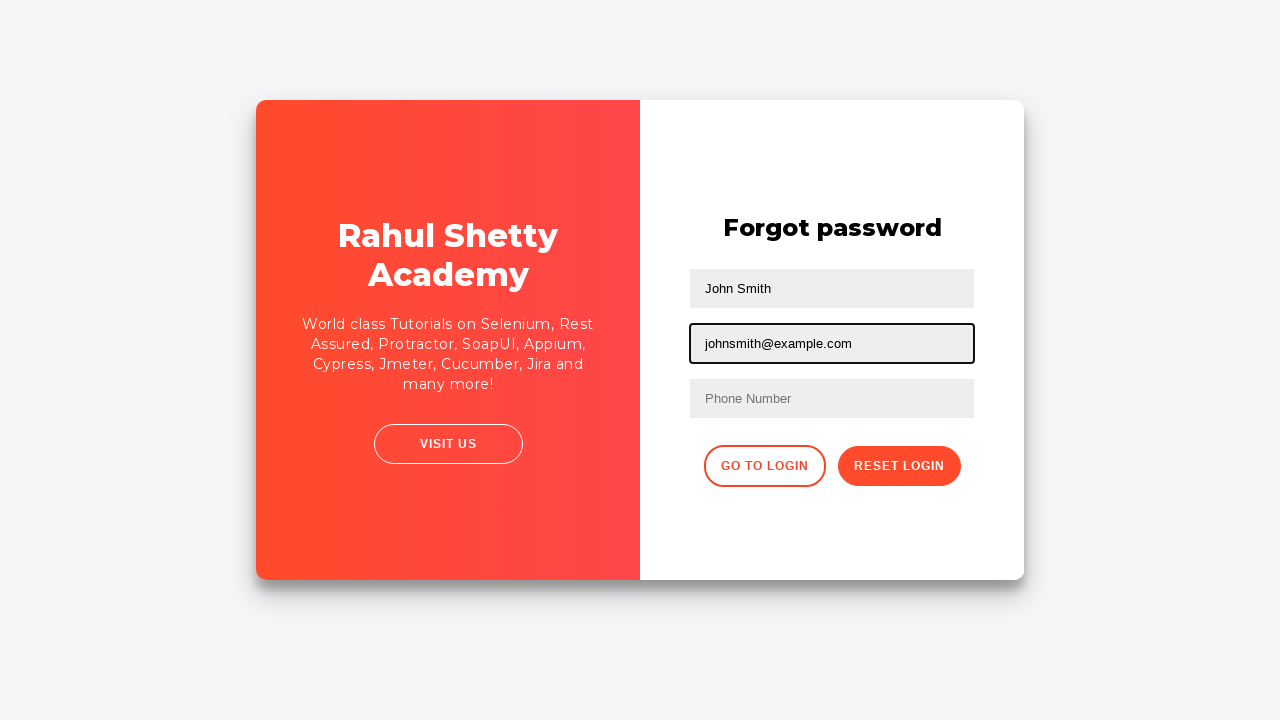

Filled phone number field with '5551234567' on //form/input[3]
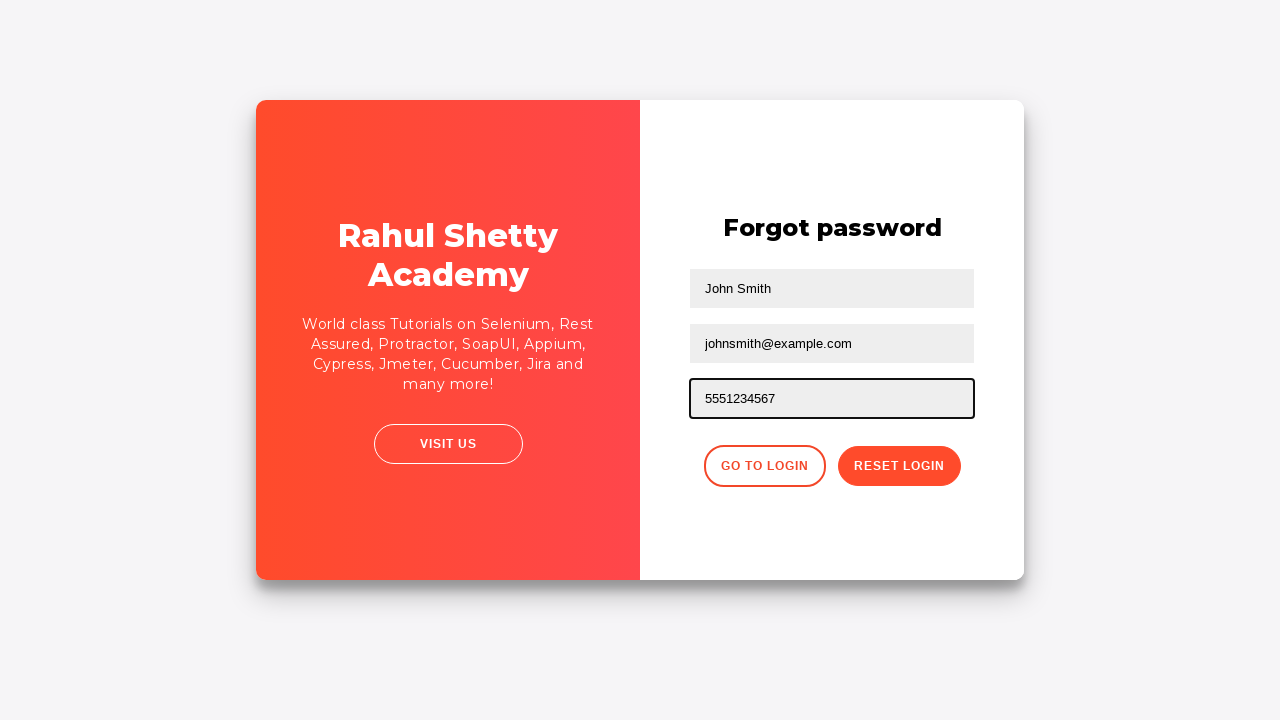

Clicked reset password button to submit form at (899, 466) on .reset-pwd-btn
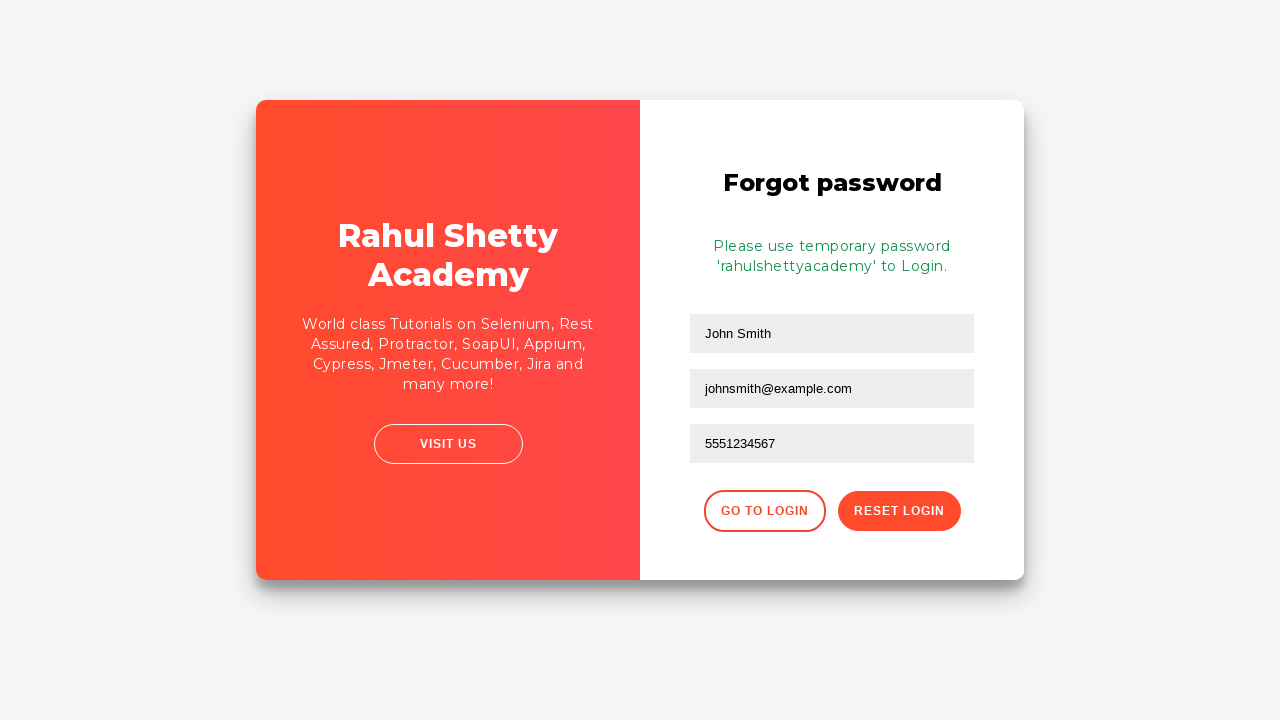

Clicked button to return to login page at (764, 511) on button.go-to-login-btn
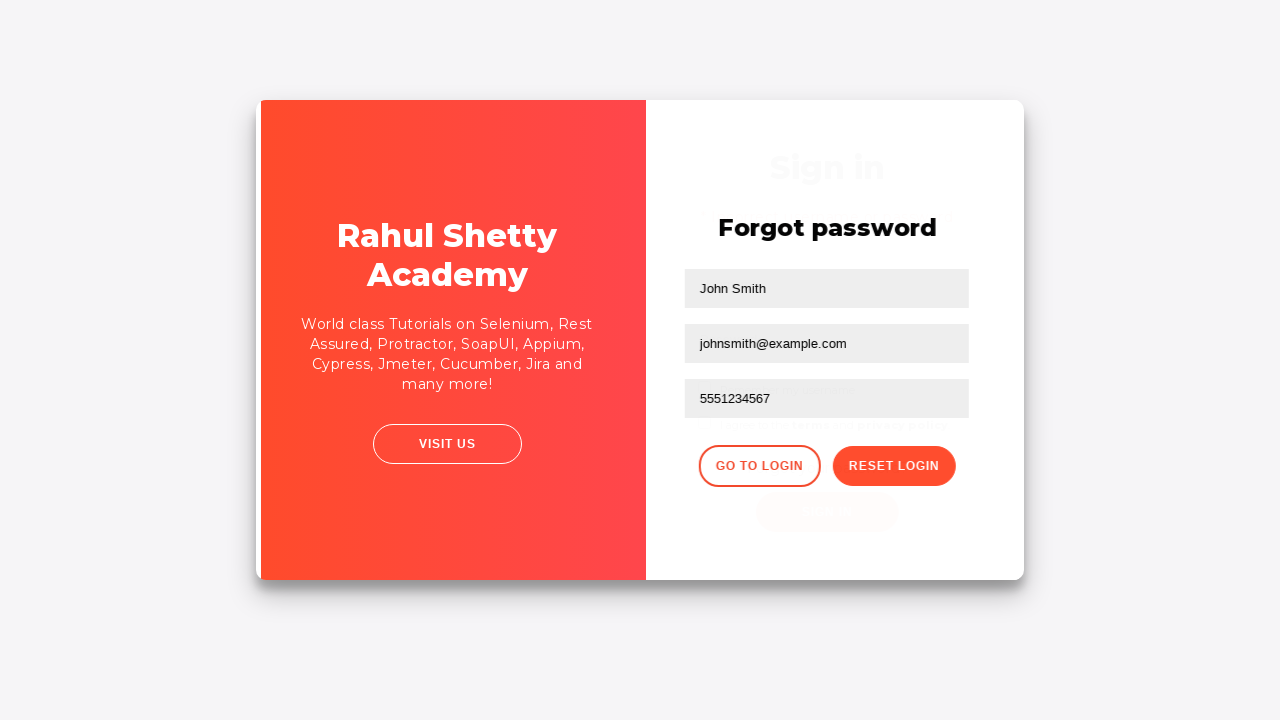

Login form loaded and became visible
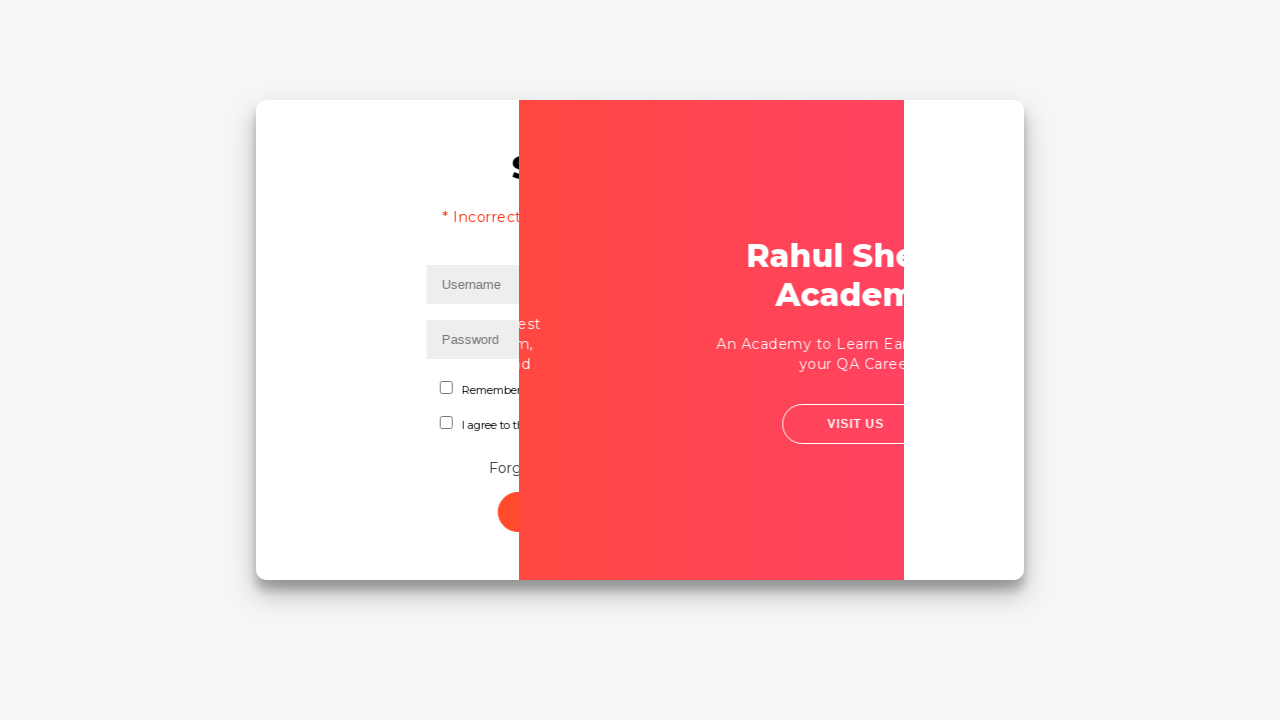

Filled username field with 'rahulshetty' on input[placeholder='Username']
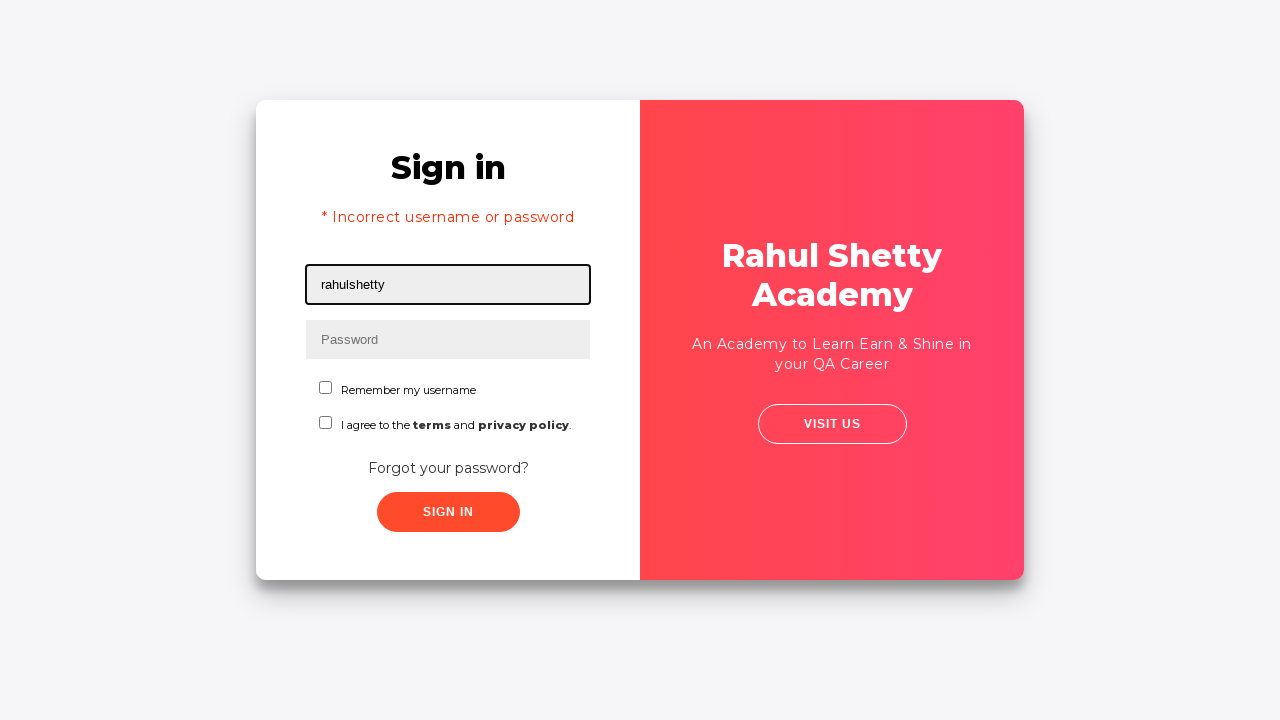

Filled password field with 'rahulshettyacademy' on input[placeholder='Password']
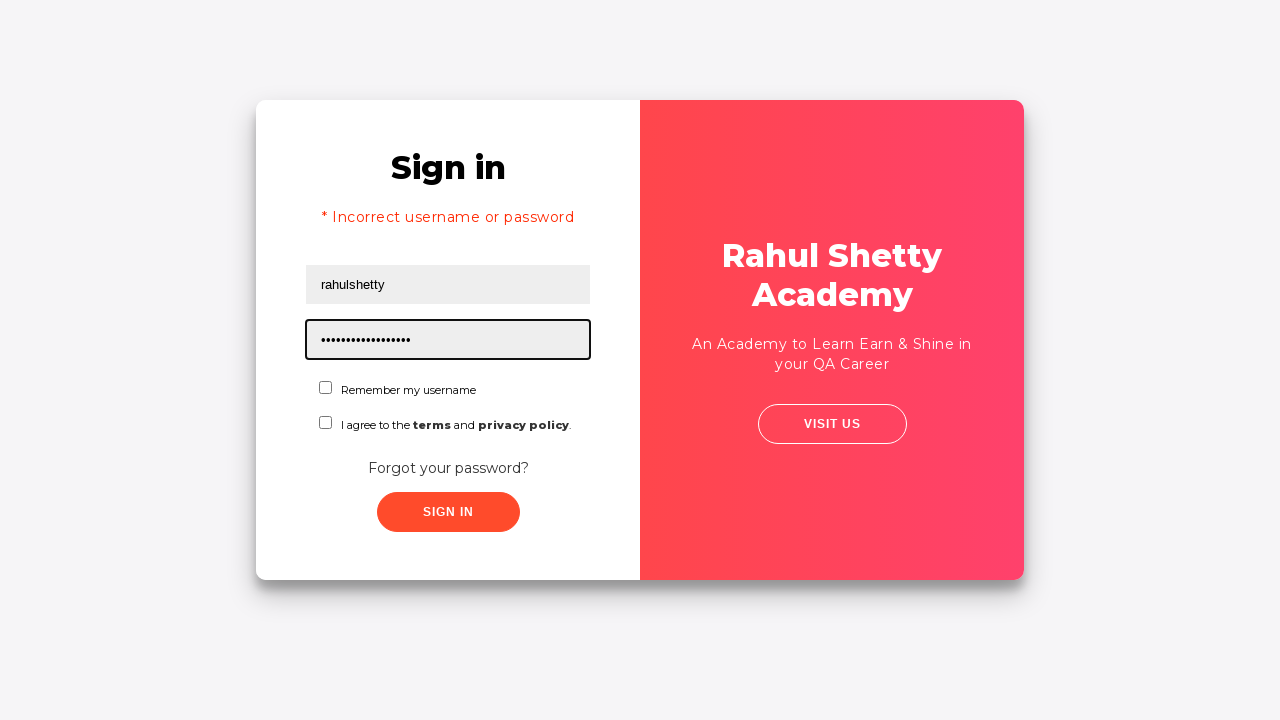

Clicked submit button to attempt login with correct credentials at (448, 512) on button.submit
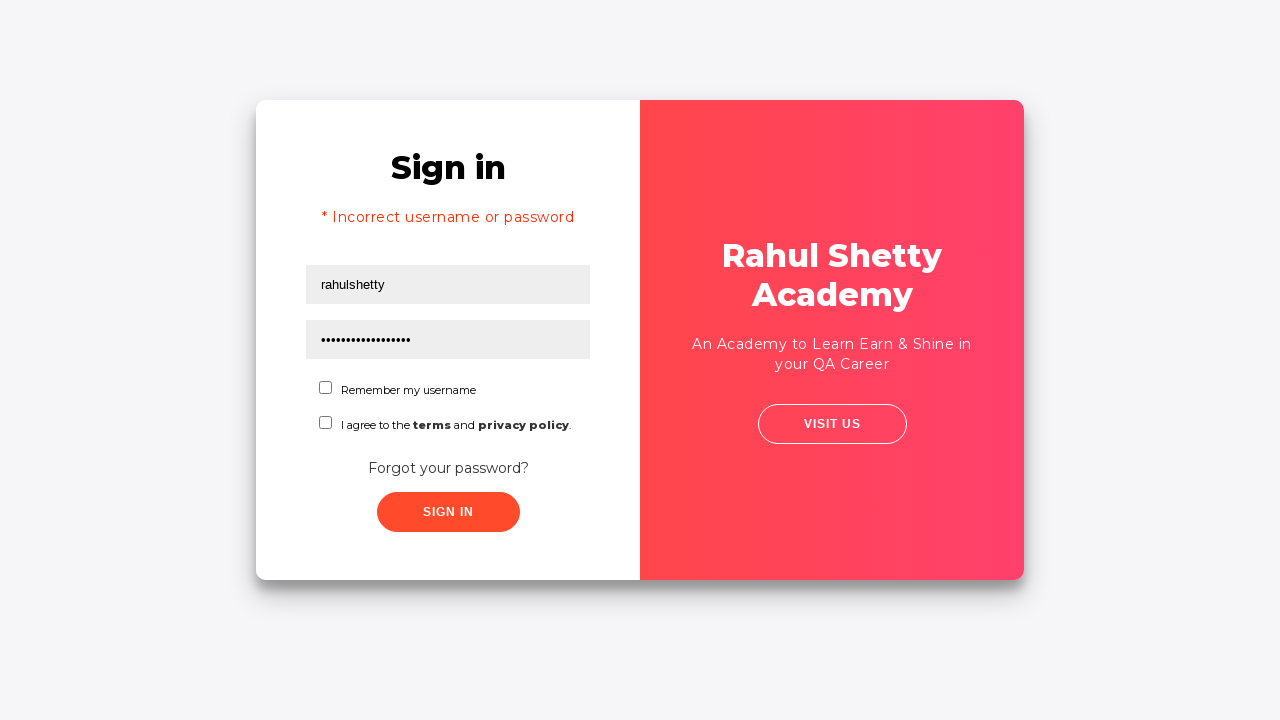

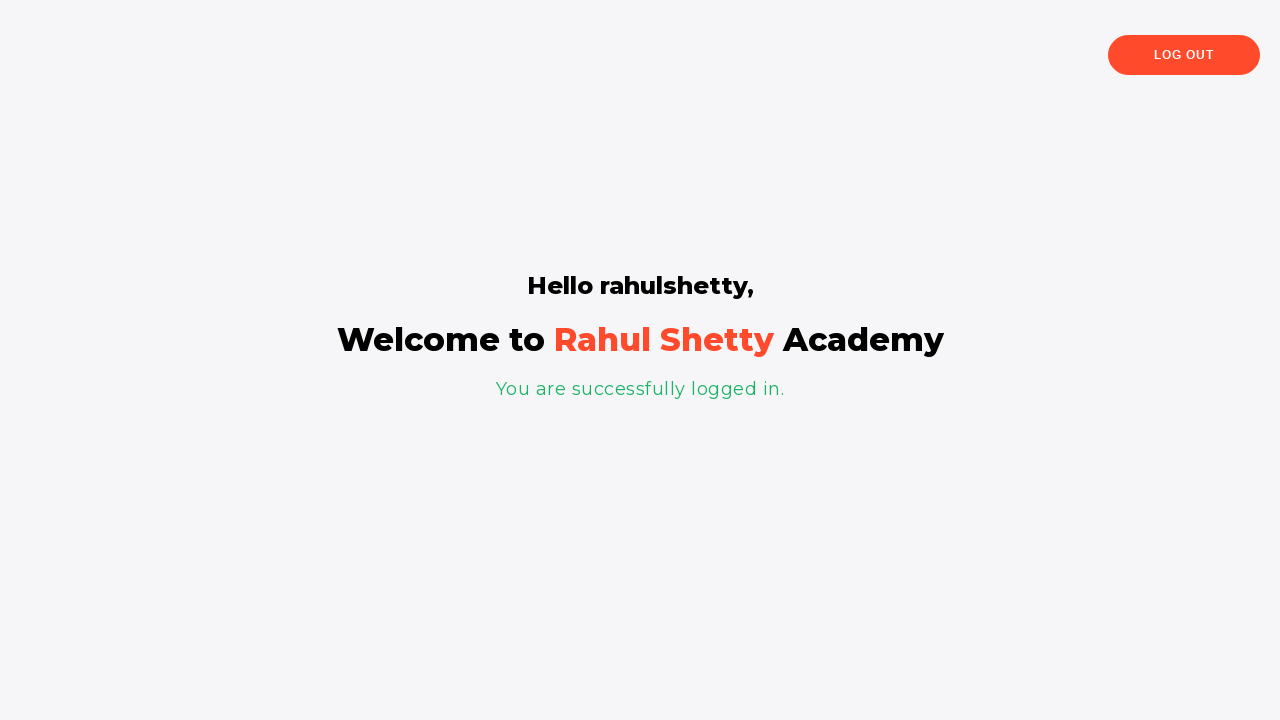